Tests a registration form by filling out various form fields including text inputs, radio buttons, checkboxes, dropdowns, date picker, range slider, color picker, and tooltips, then submits and verifies the displayed information

Starting URL: https://material.playwrightvn.com/

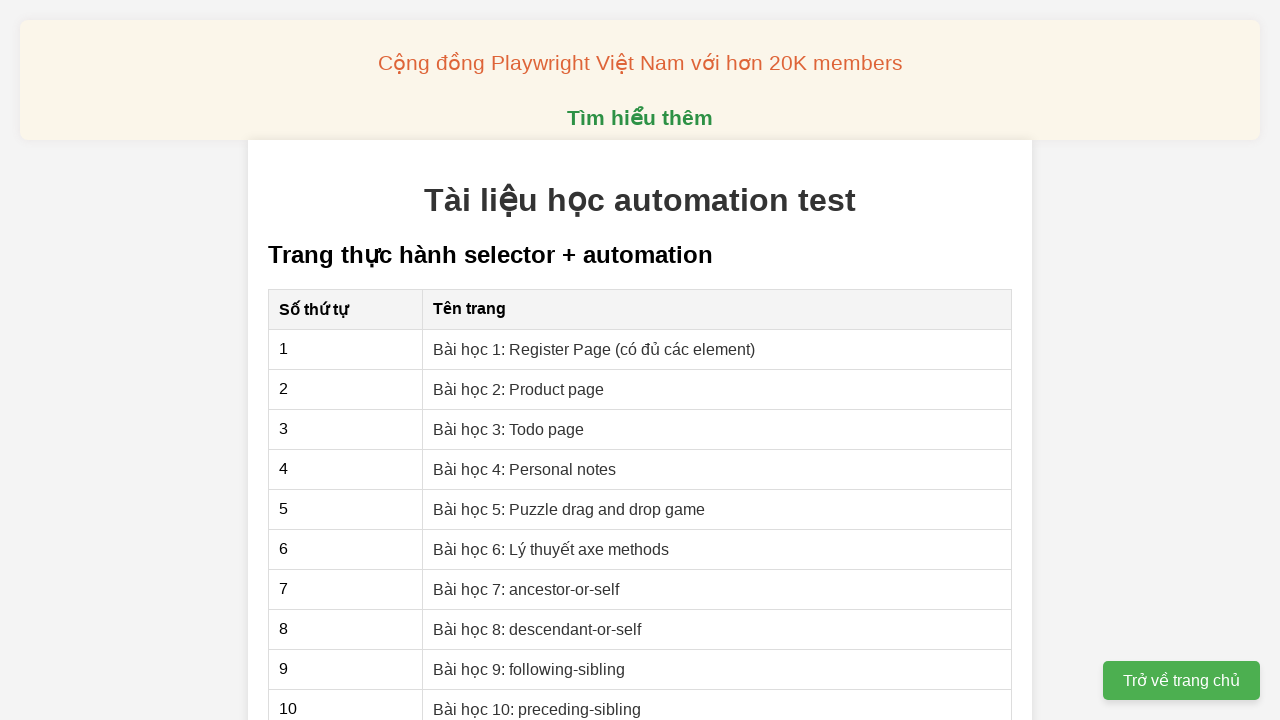

Clicked on Register Page link at (594, 349) on xpath=//a[contains(text(),'Register Page')]
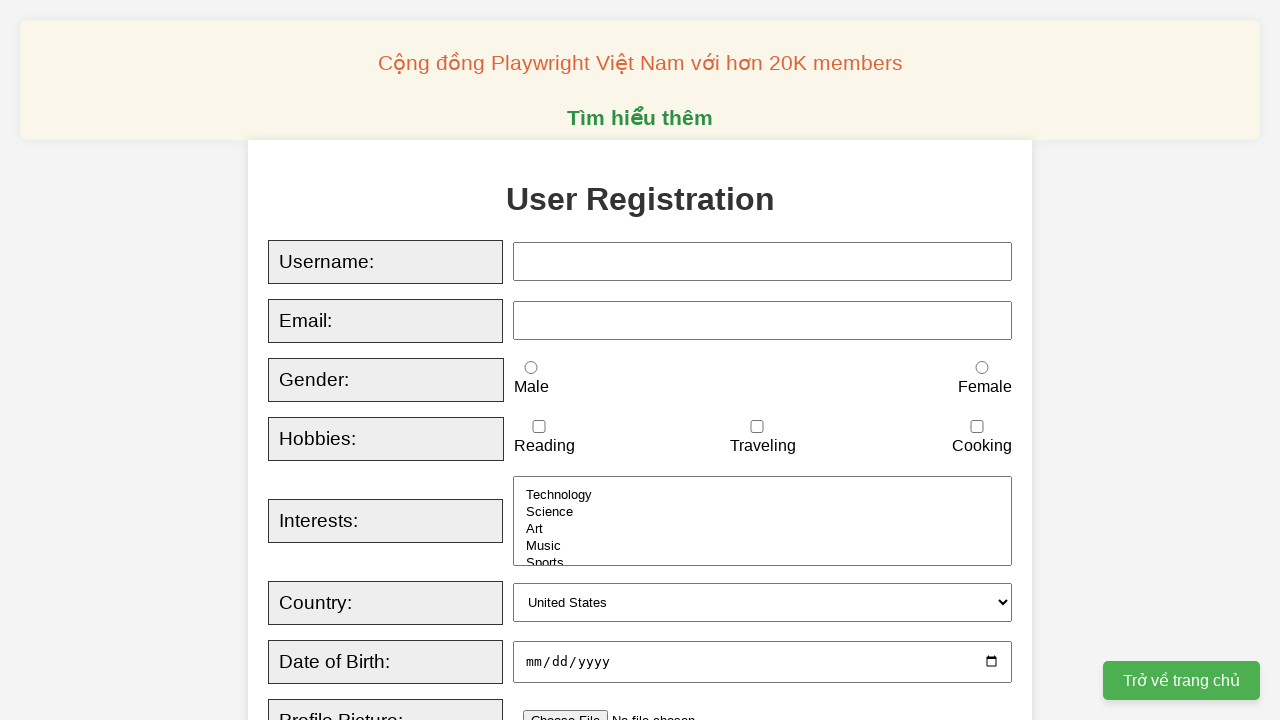

Registration form loaded and username field appeared
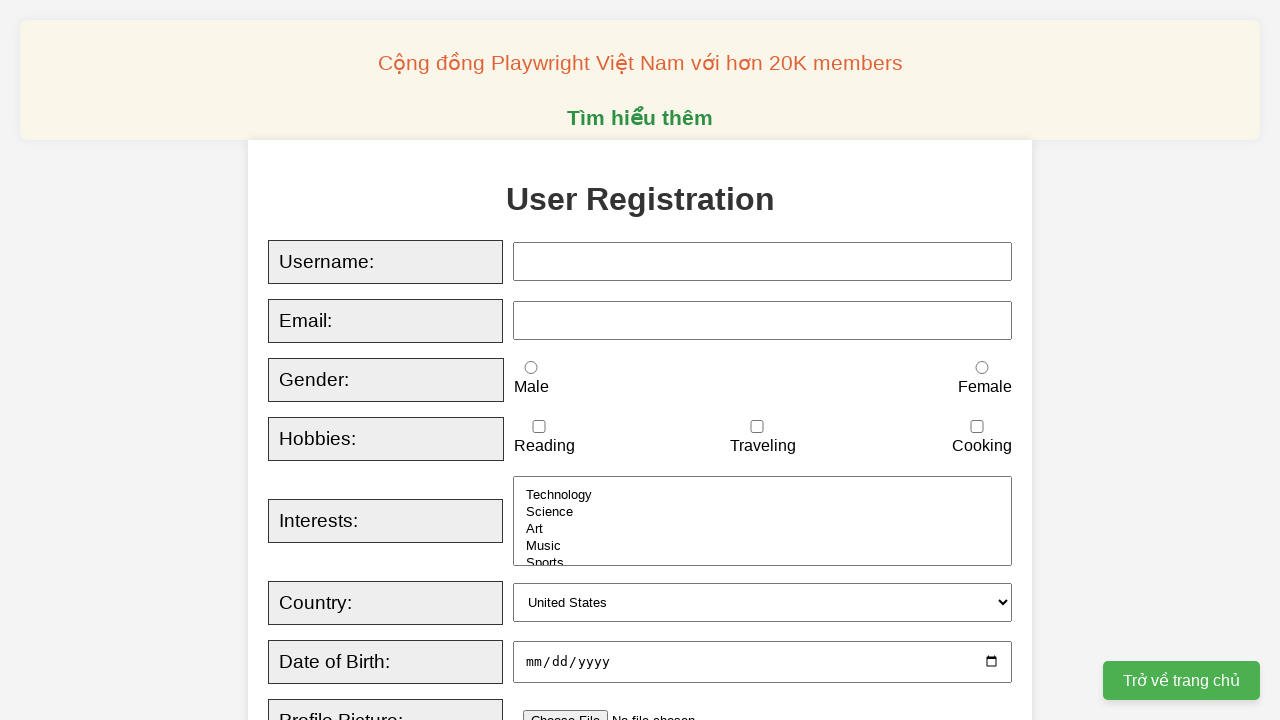

Filled username field with 'TungAnh' on //input[@id='username']
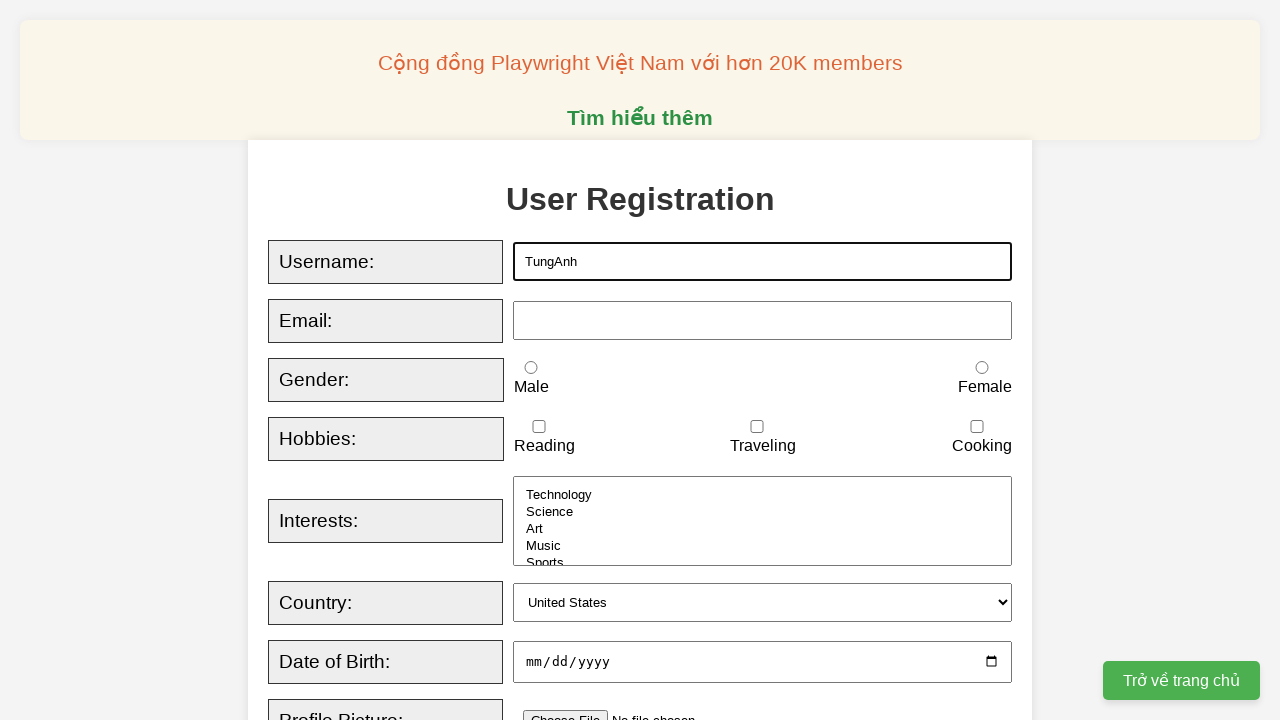

Filled email field with 'tunganh59639@gmail.com' on //input[@id='email']
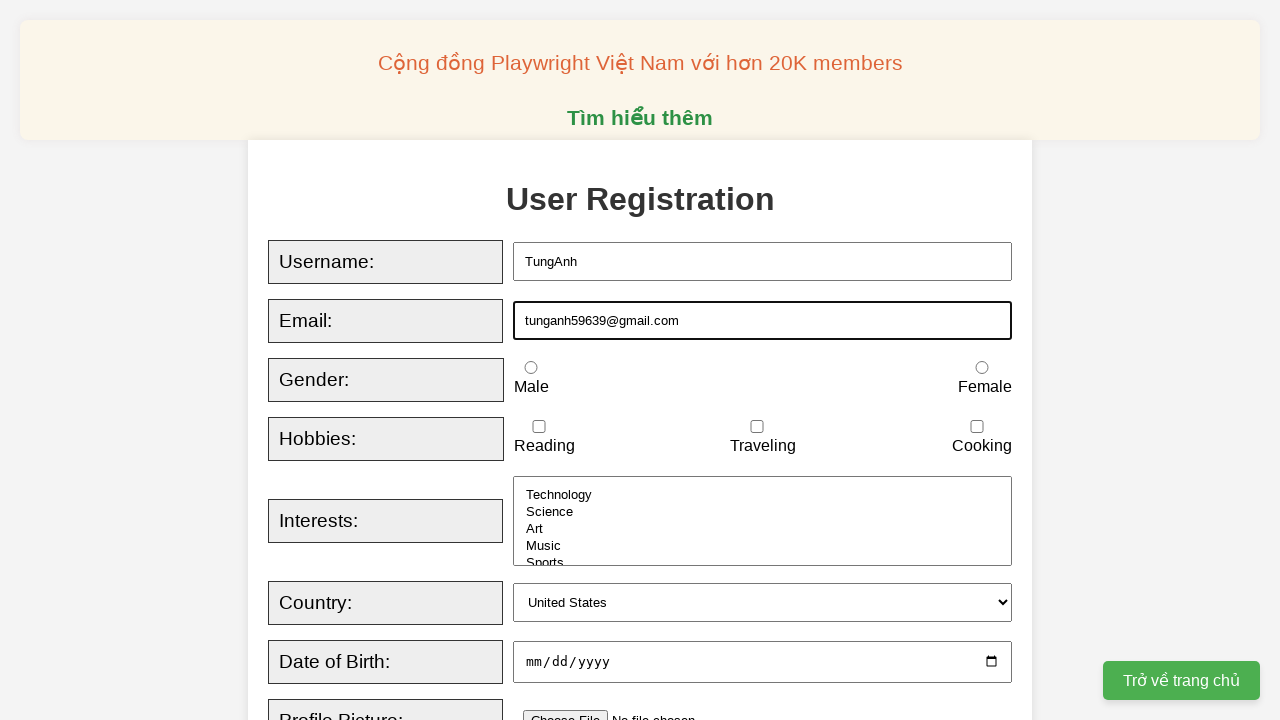

Selected male gender radio button at (531, 368) on xpath=//input[@id='male']
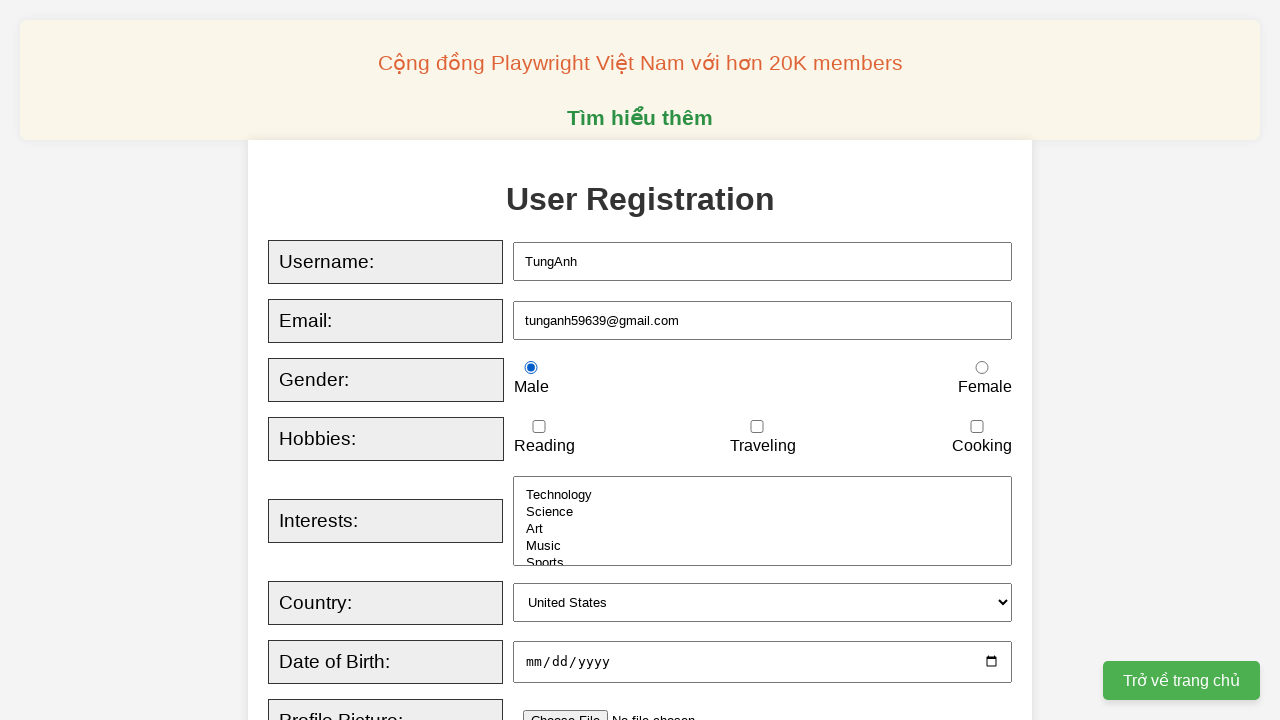

Selected a hobby checkbox
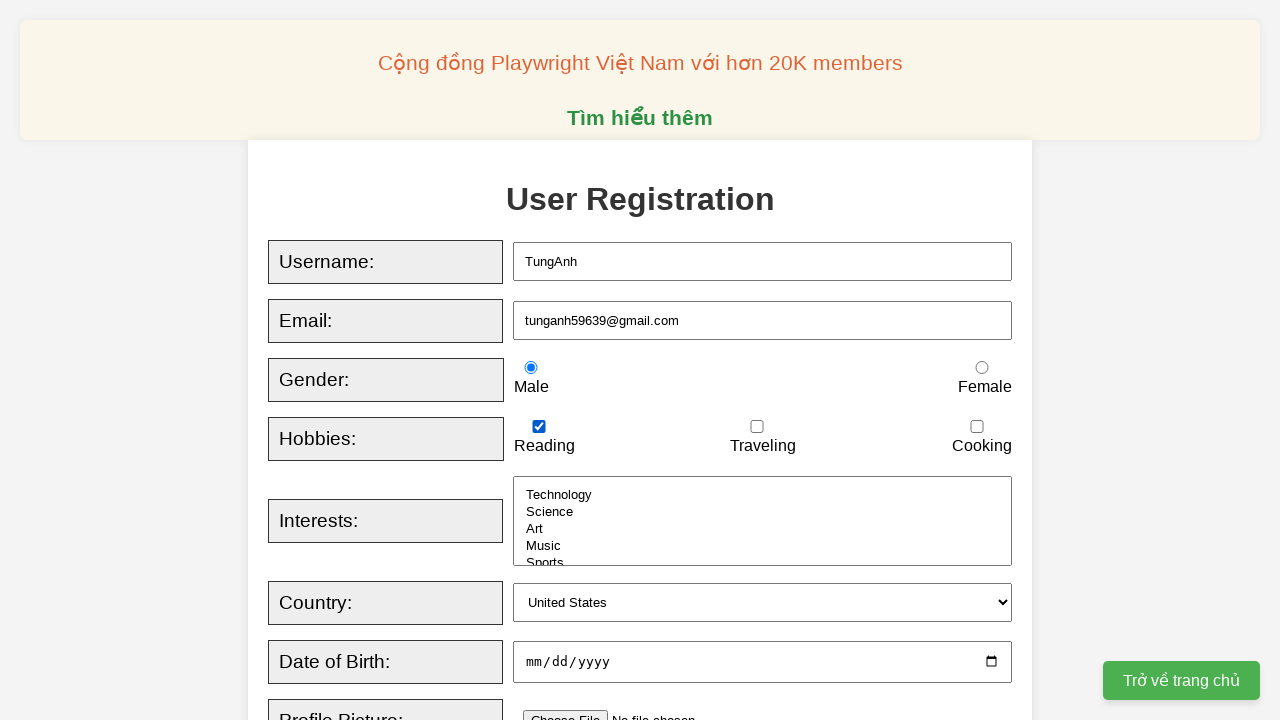

Selected a hobby checkbox
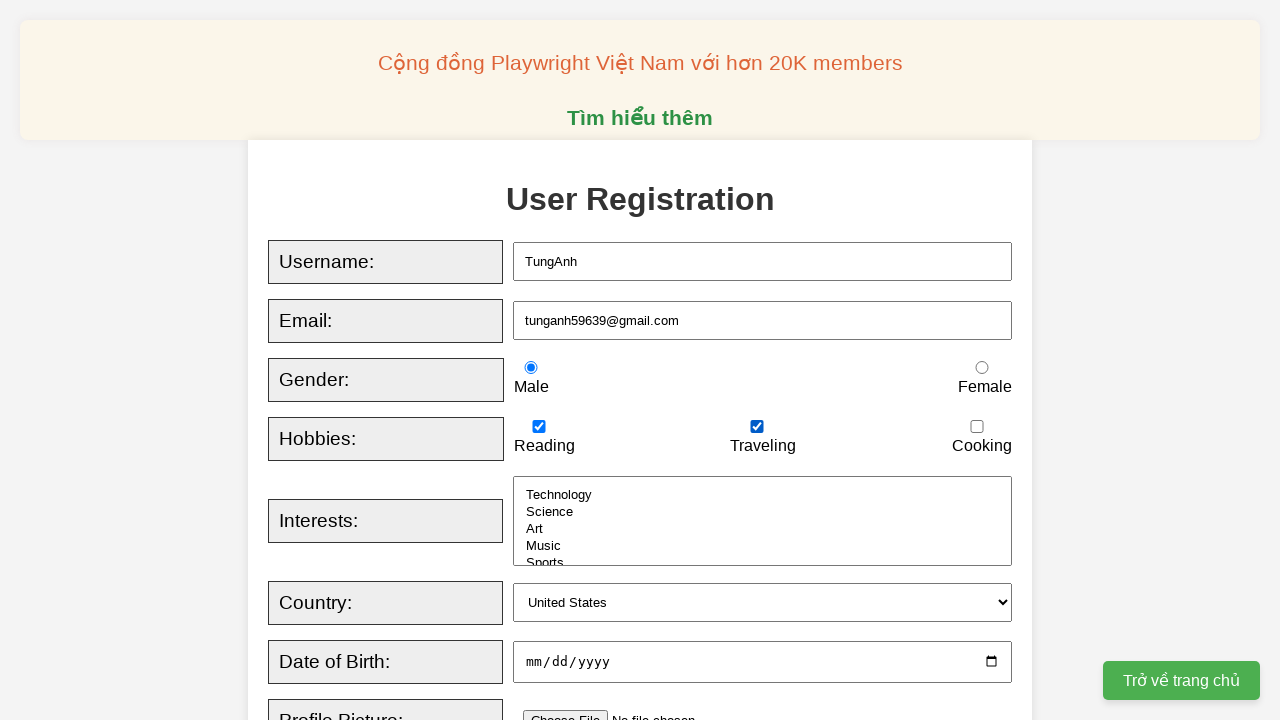

Selected a hobby checkbox
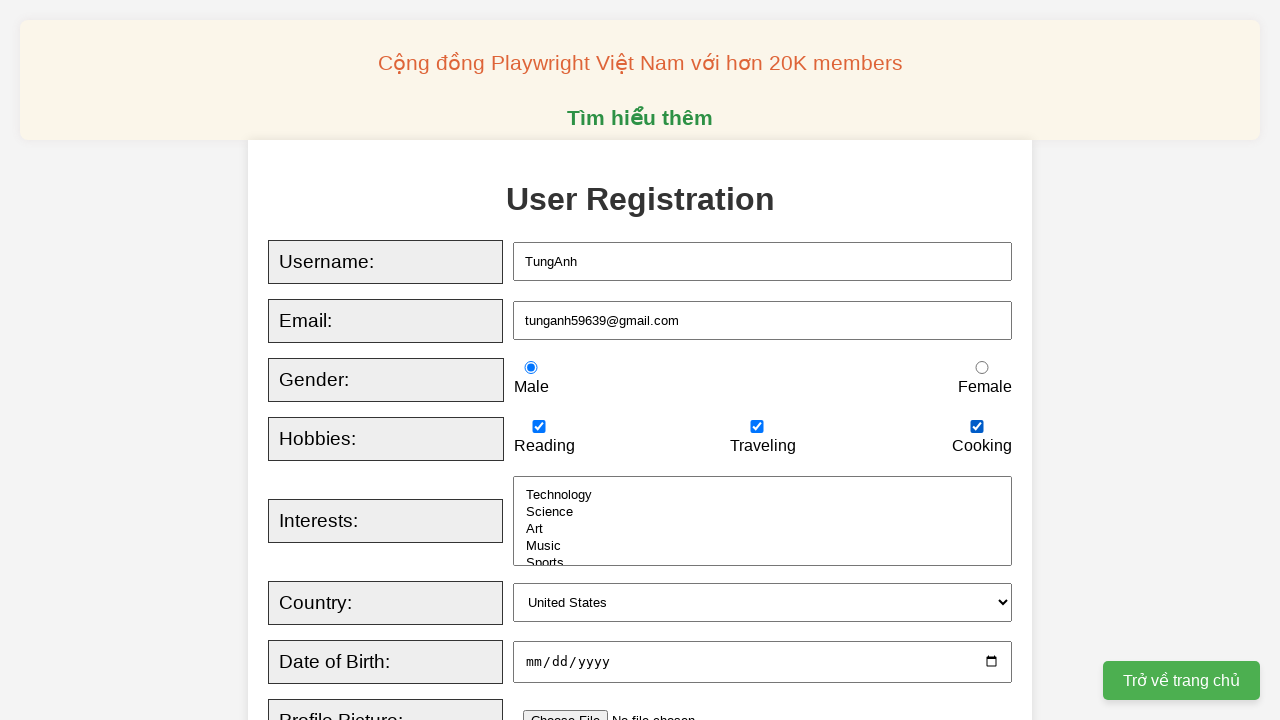

Selected 'Art' from interests dropdown on select#interests
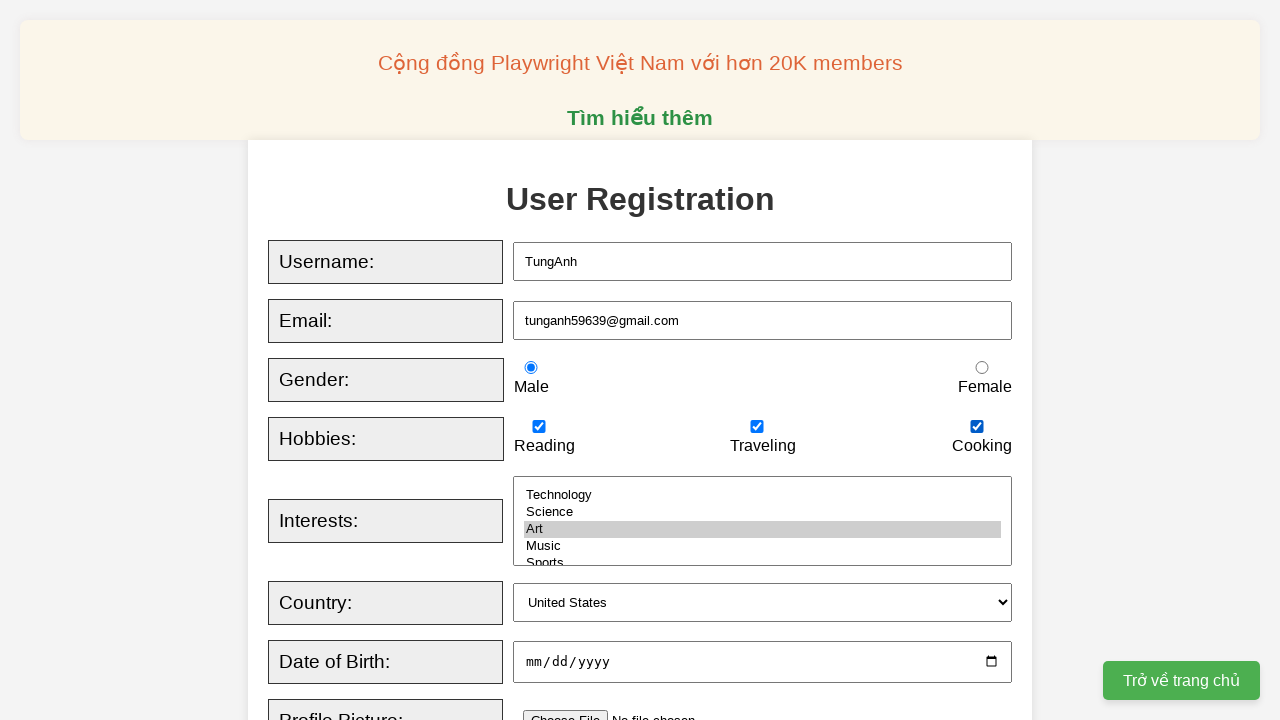

Selected 'Canada' from country dropdown on select#country
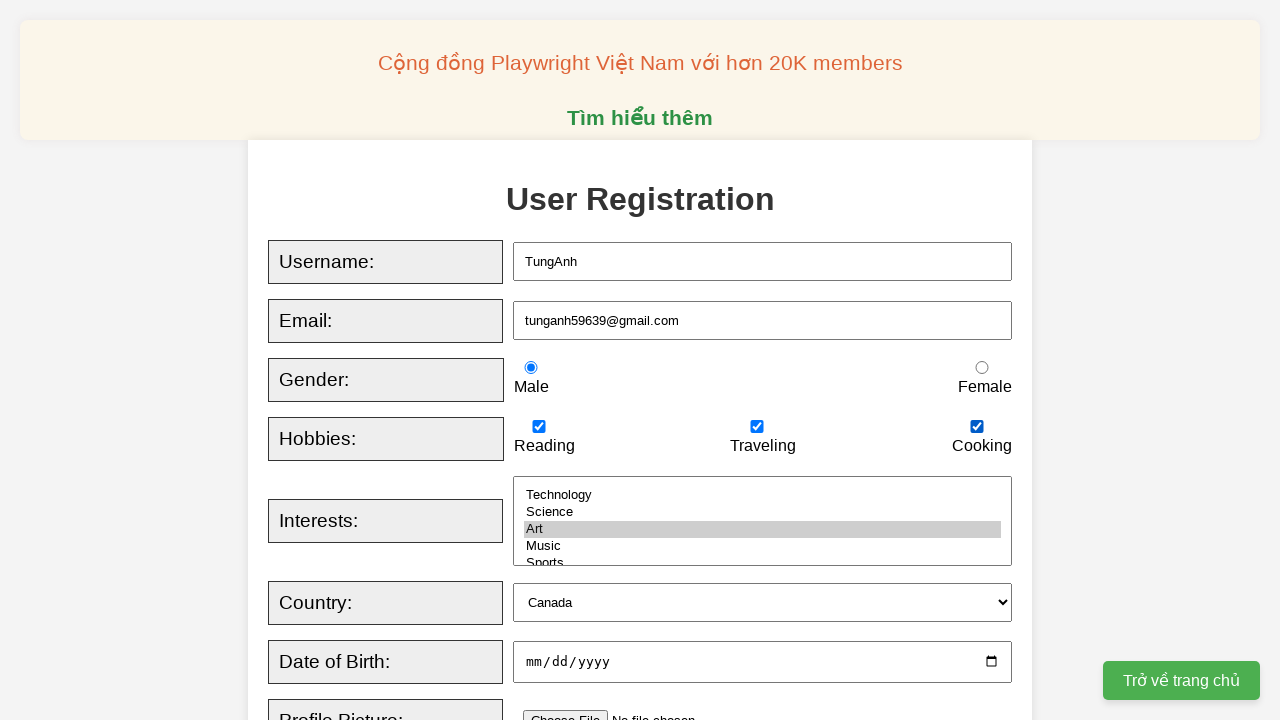

Filled bio textarea with multi-line text on //textarea[@id='bio']
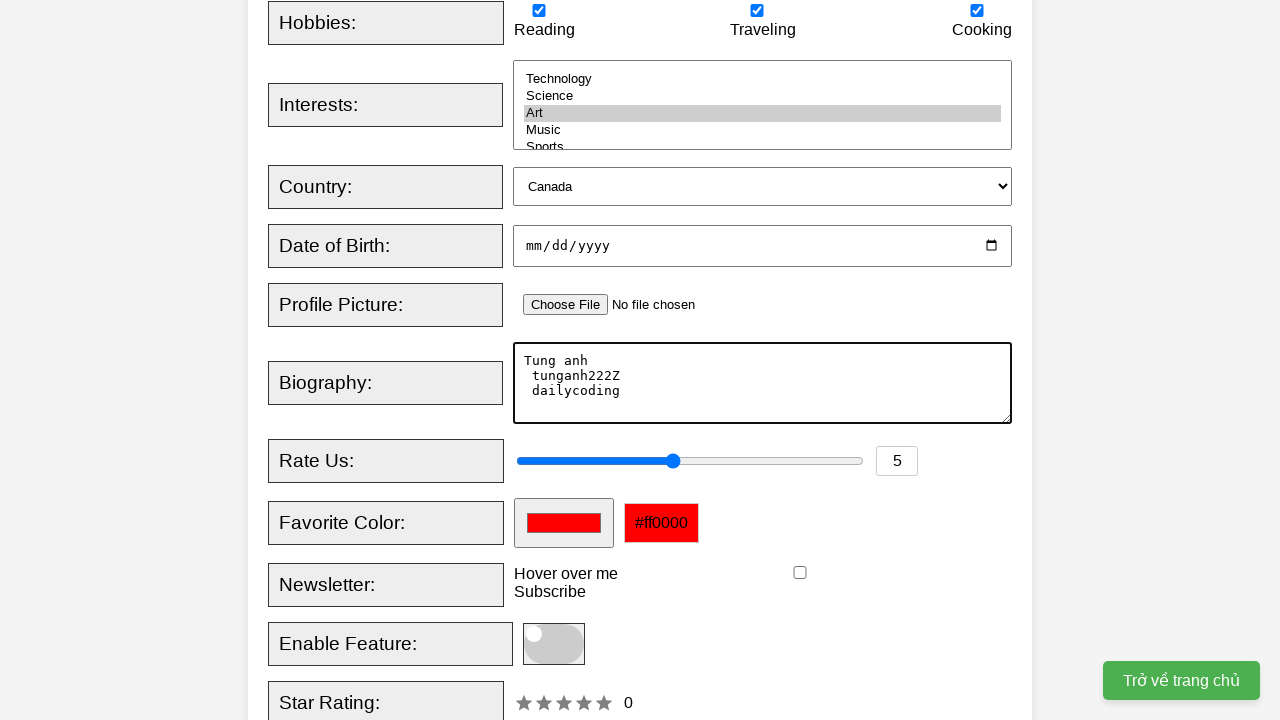

Set date of birth to '2023-09-15' using JavaScript
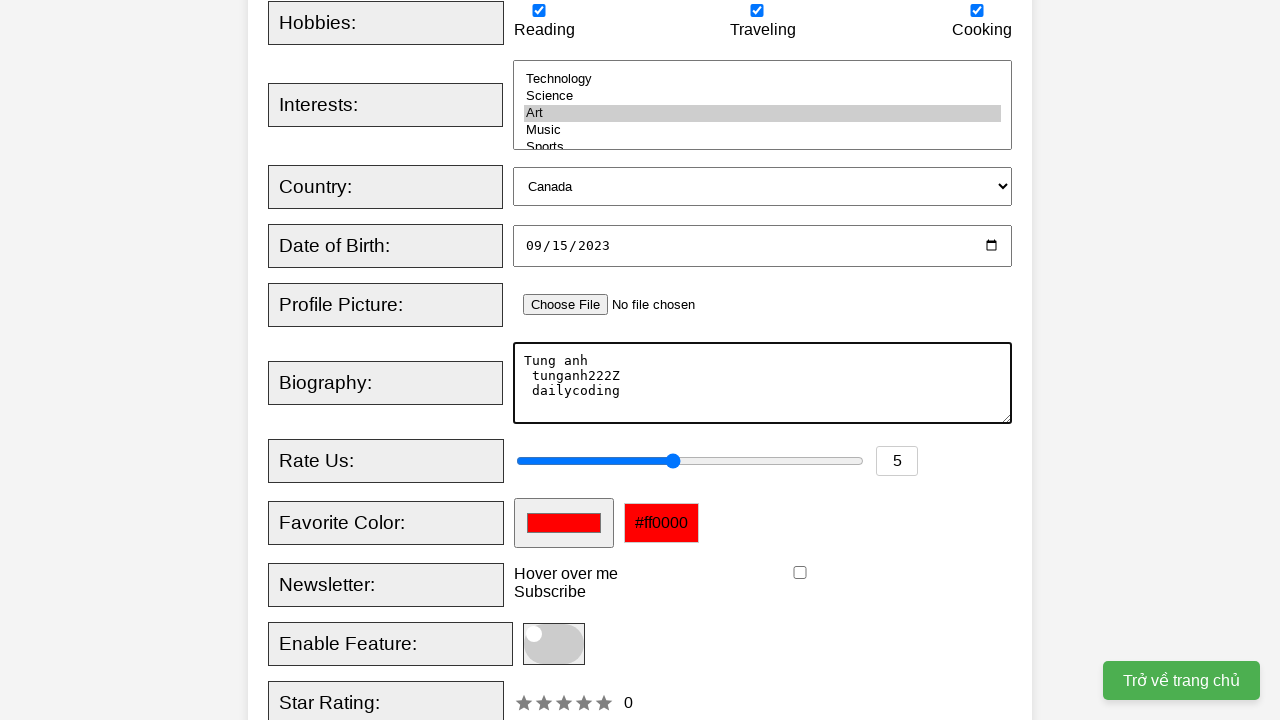

Set rating to '7' using range slider
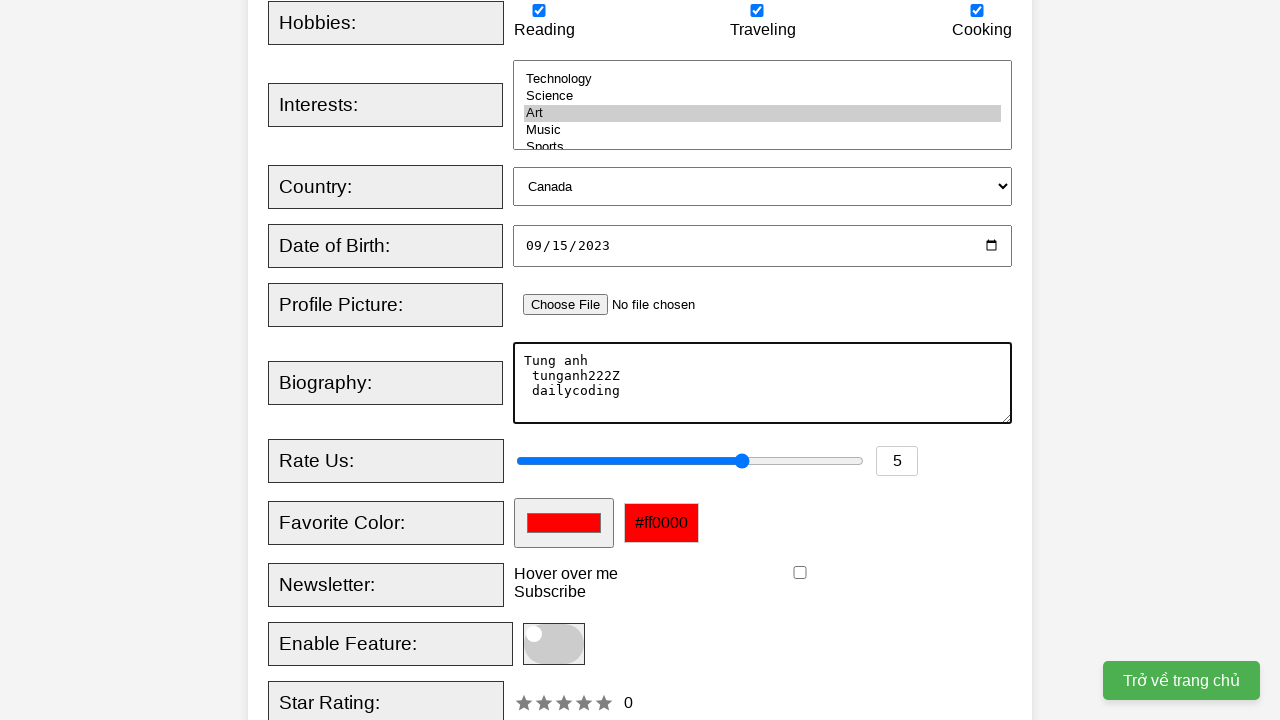

Set color picker to '#5b8584' using JavaScript
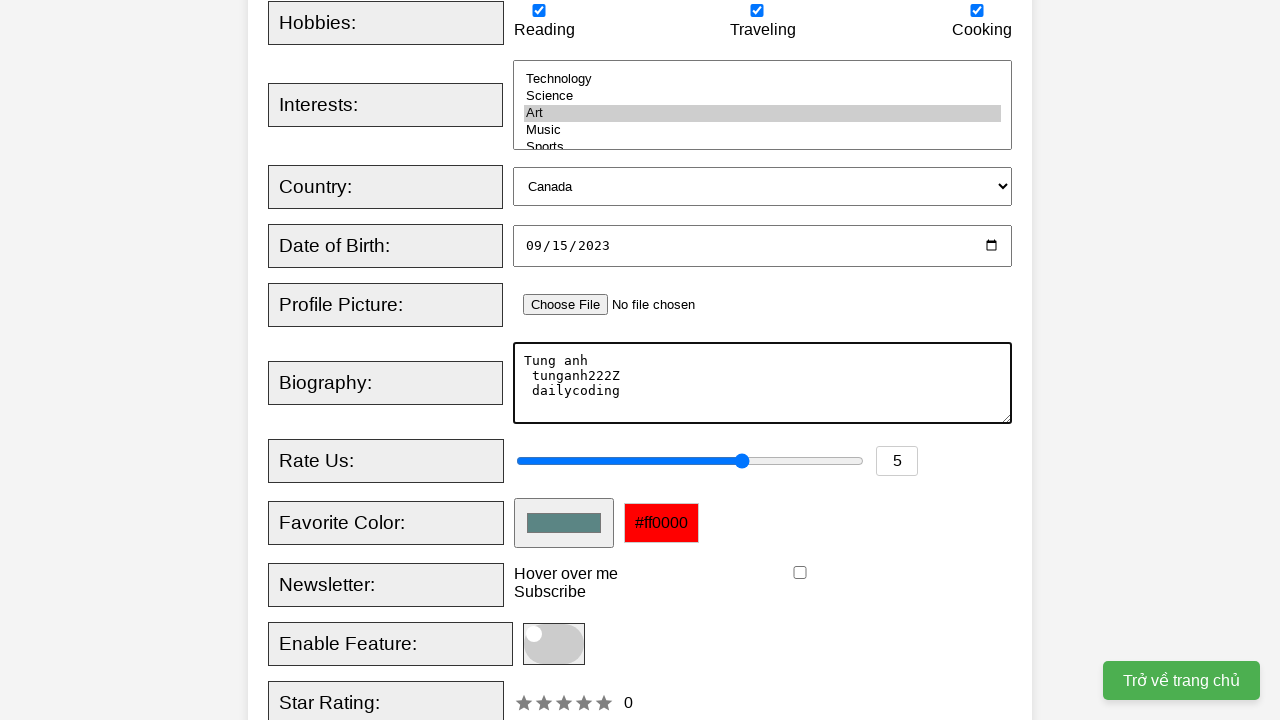

Hovered over tooltip to reveal tooltip text at (566, 574) on div.tooltip
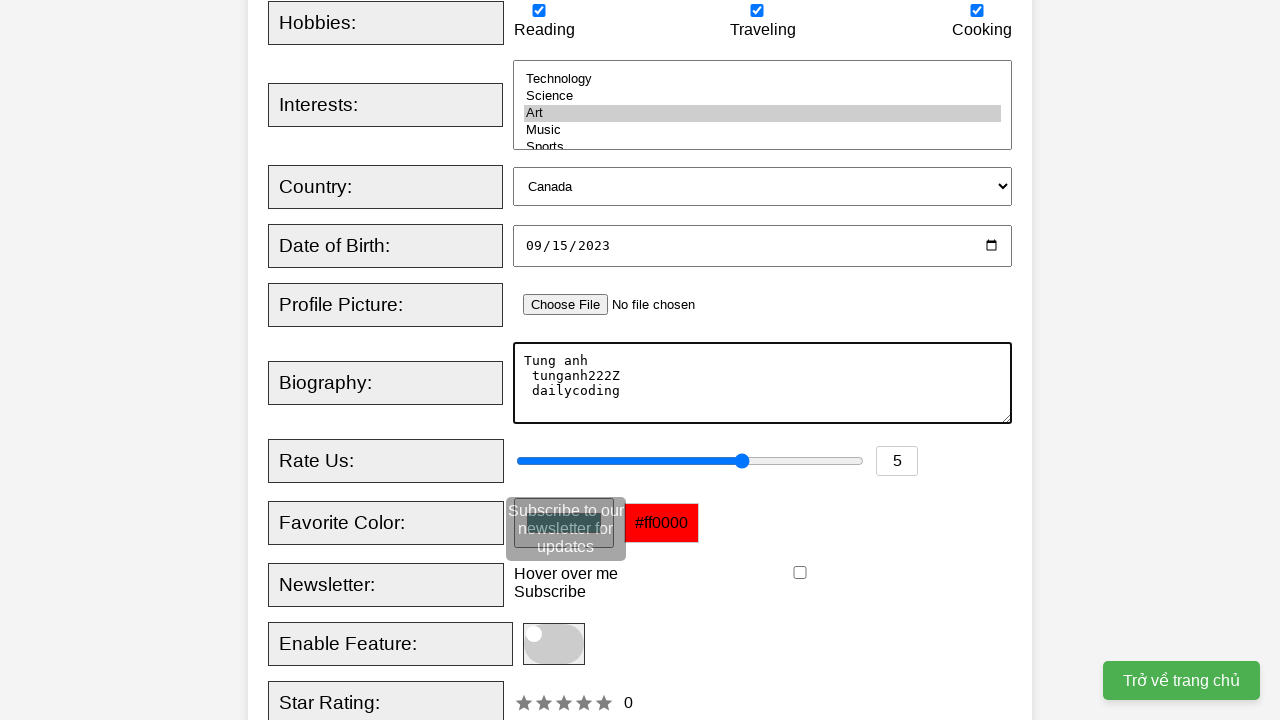

Checked newsletter subscription checkbox at (800, 573) on input#newsletter
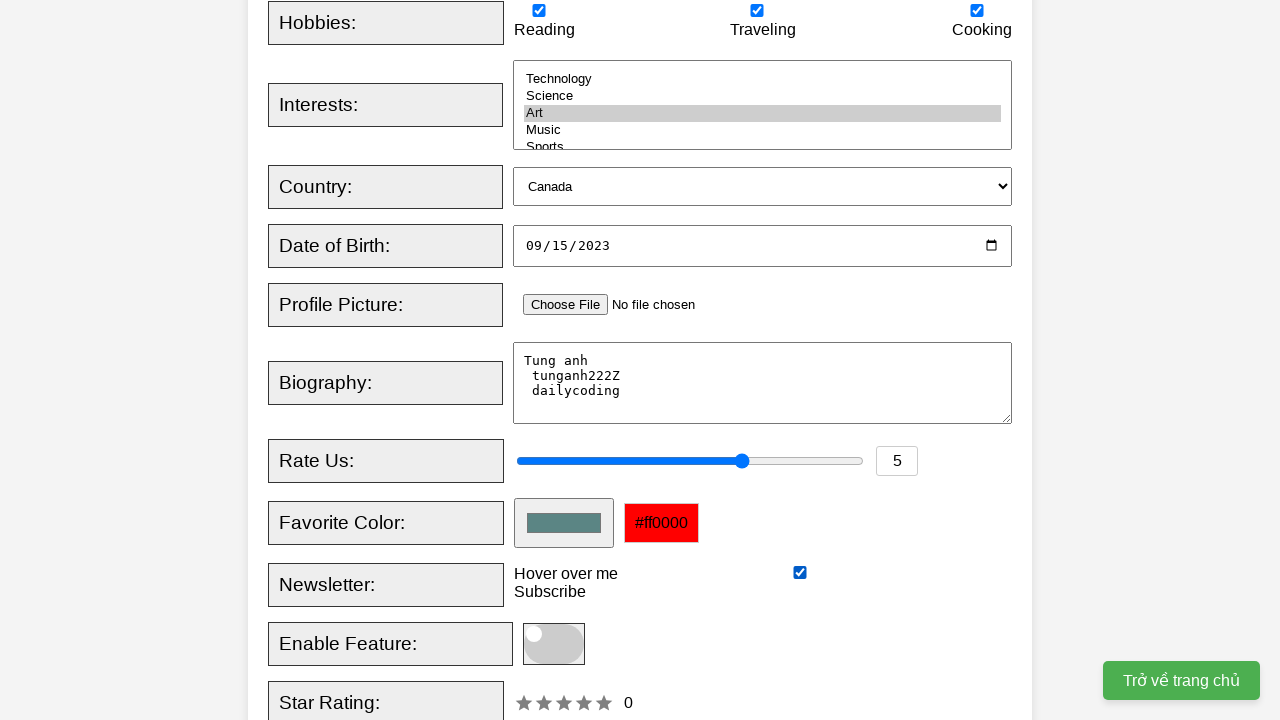

Enabled feature toggle switch at (554, 644) on xpath=//span[@class='slider round']
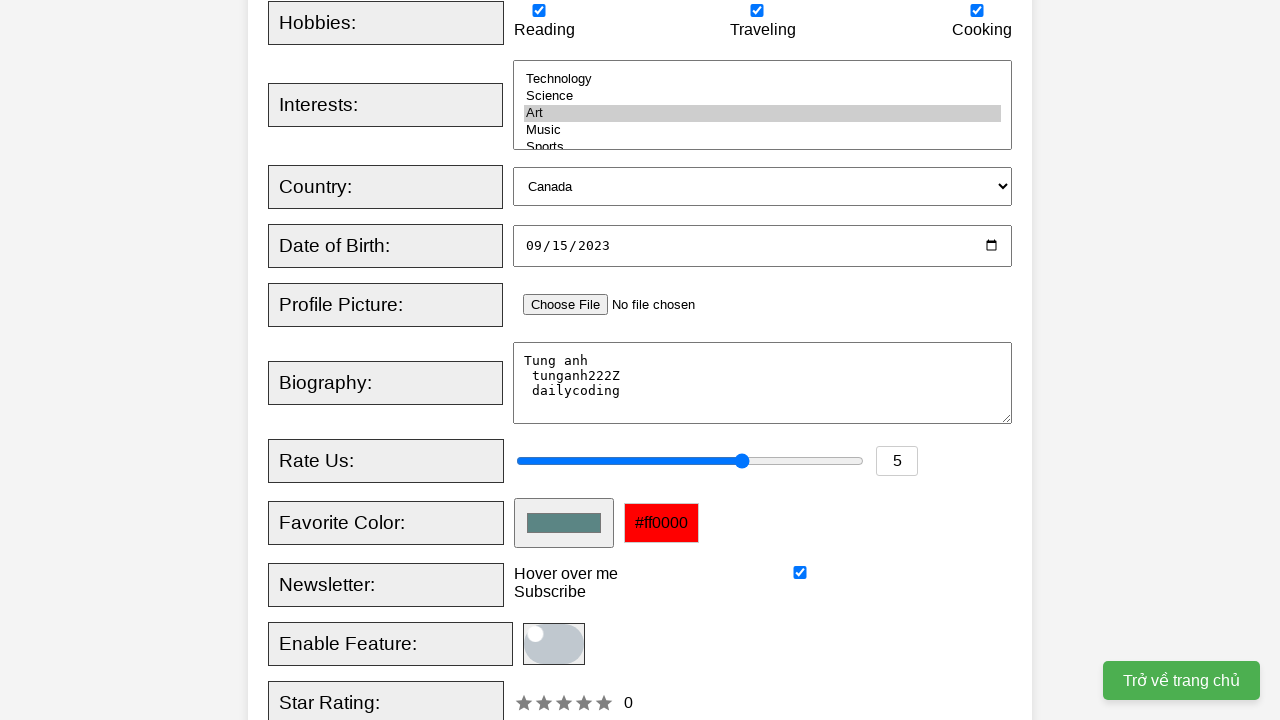

Clicked submit button to register at (528, 360) on xpath=//button[@type='submit']
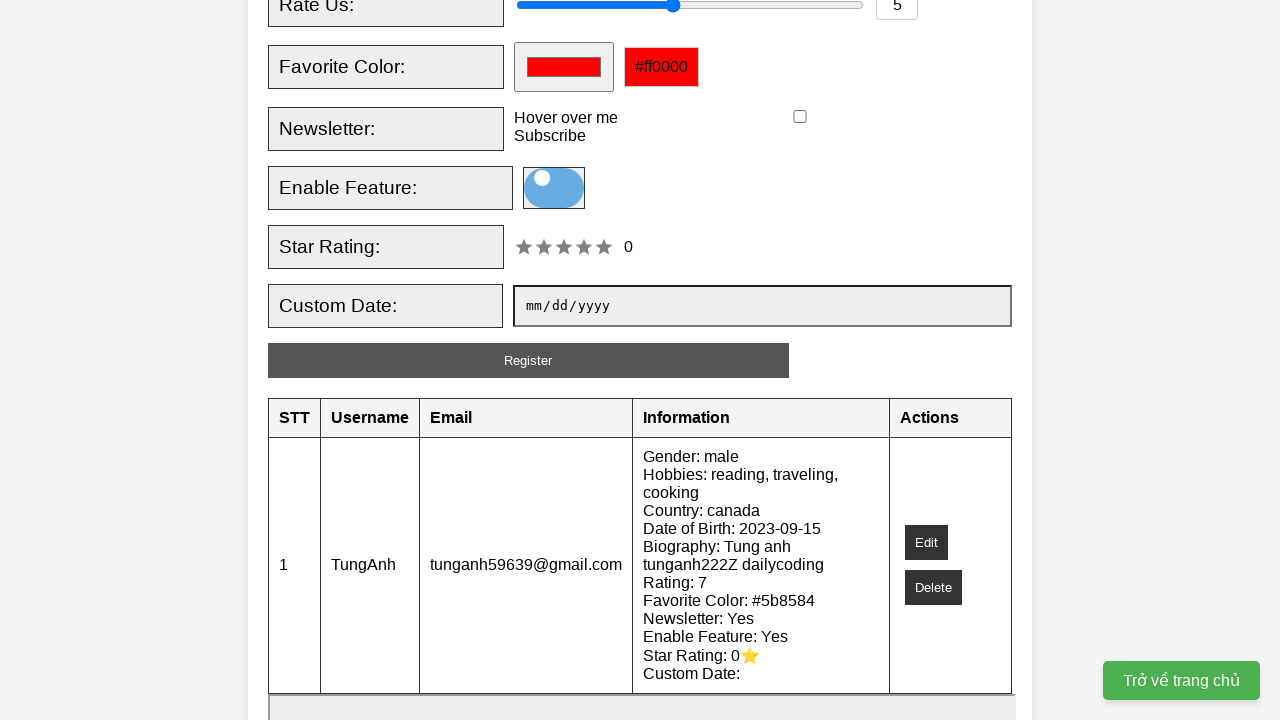

Registration completed and information table displayed
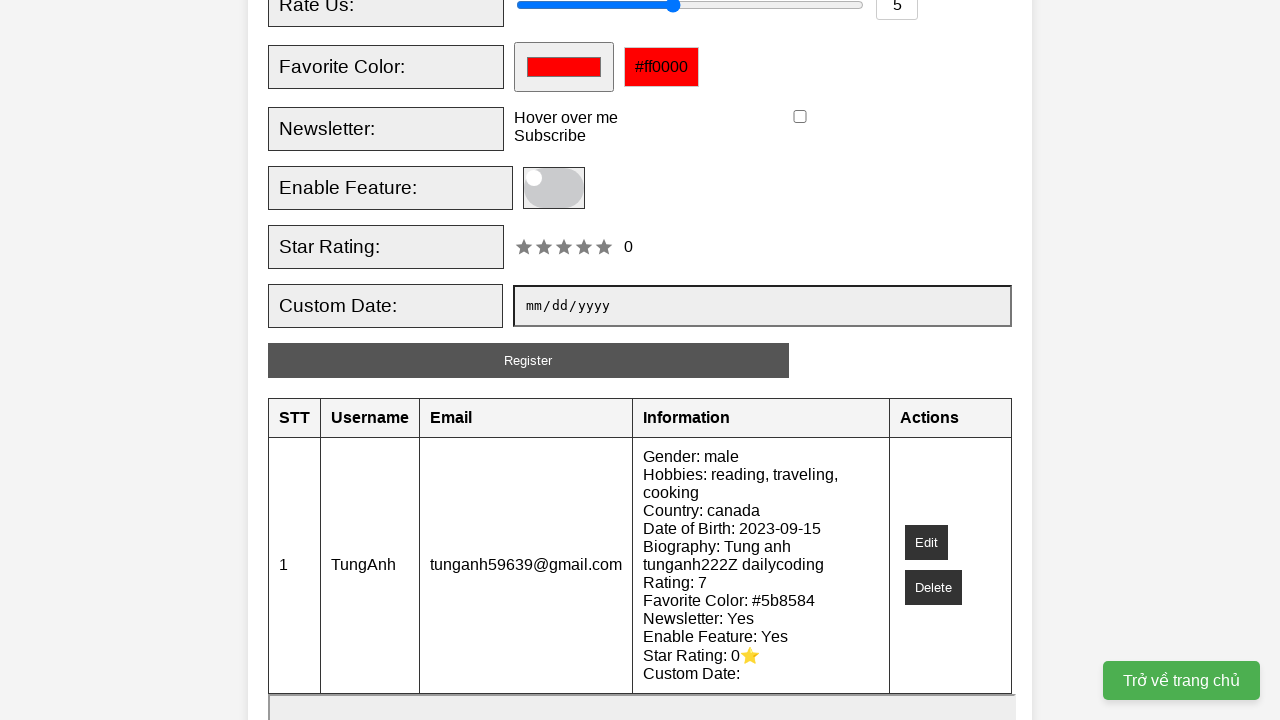

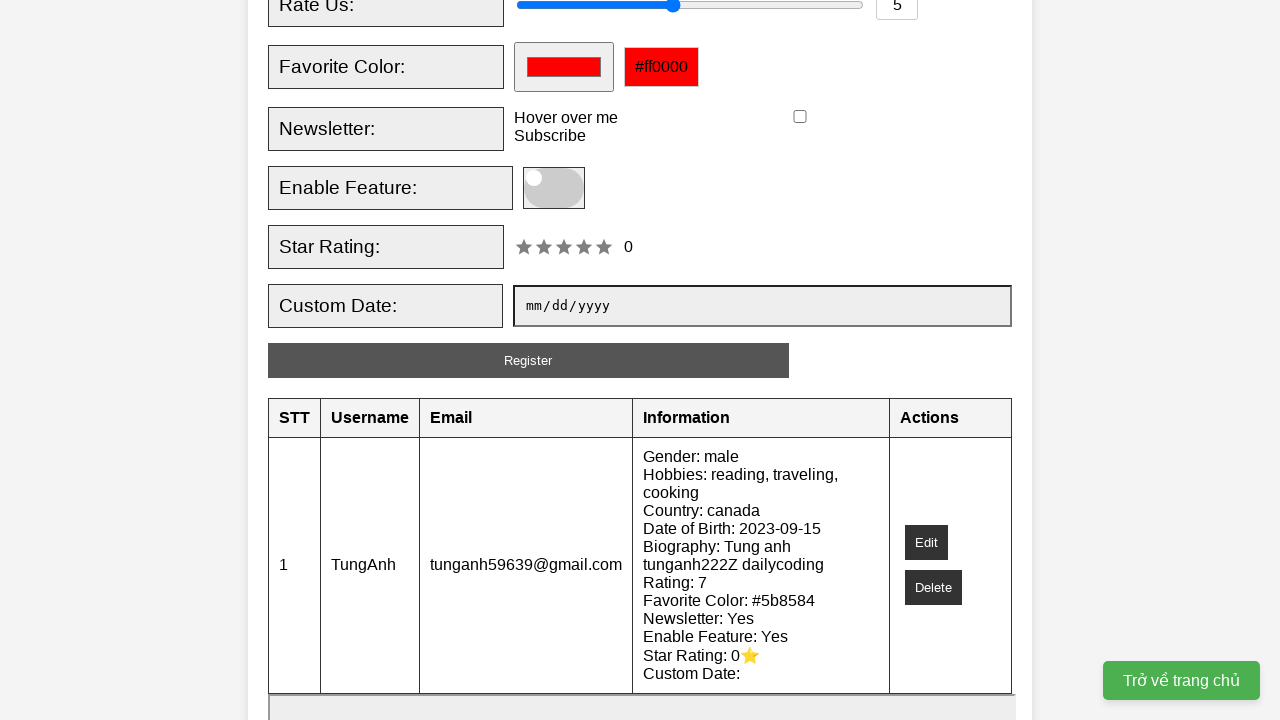